Tests form controls by selecting a radio button and multiple checkboxes on an automation practice page

Starting URL: https://rahulshettyacademy.com/AutomationPractice/

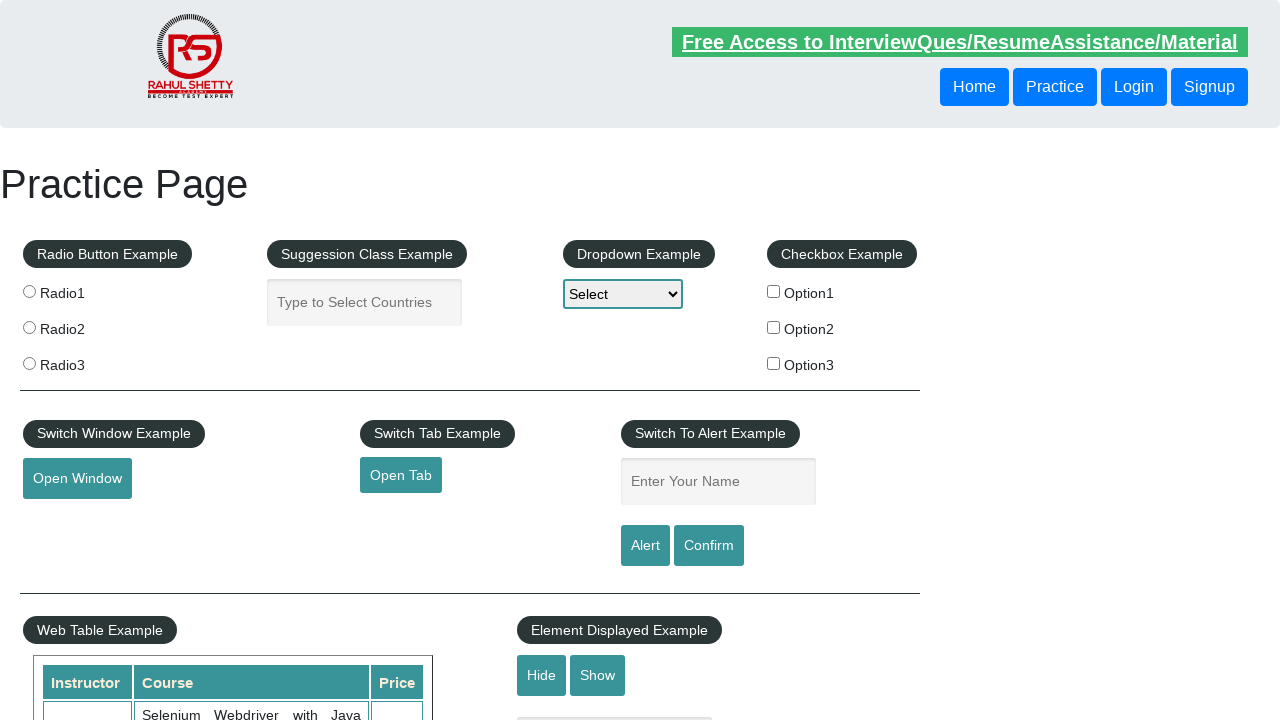

Selected radio button option 2 at (29, 327) on input[value='radio2']
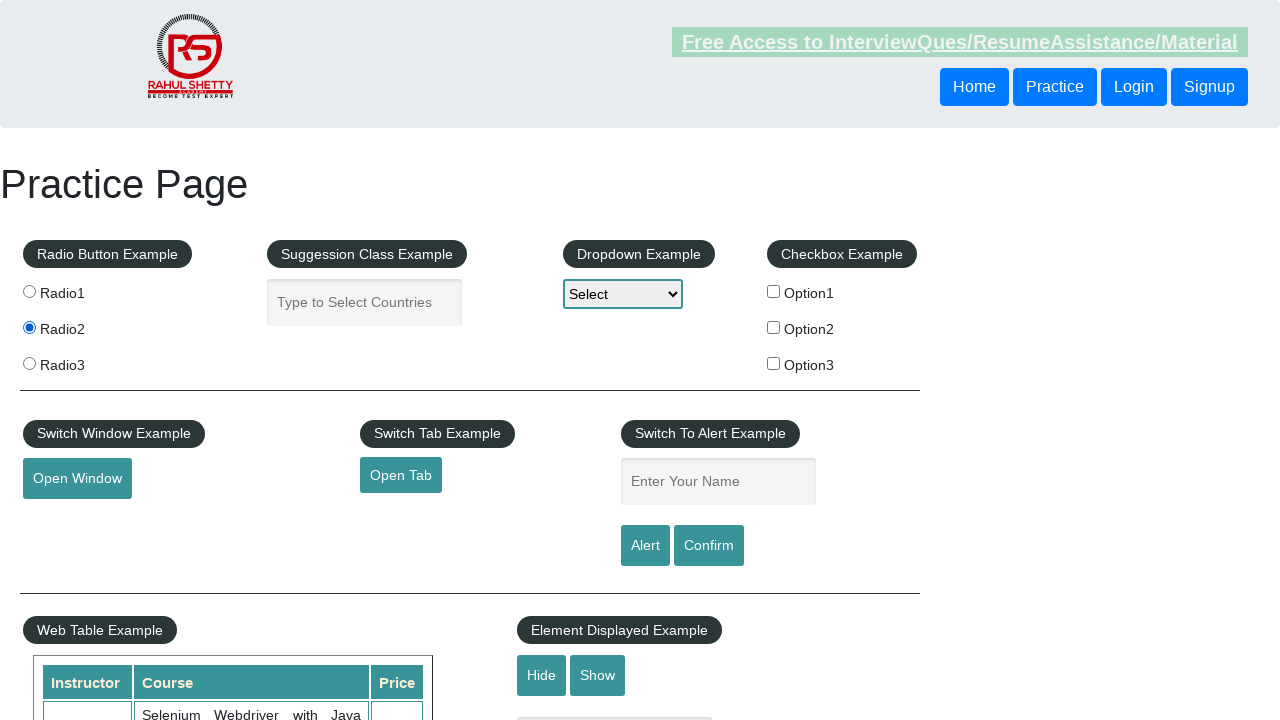

Selected checkbox option 1 at (774, 291) on #checkBoxOption1
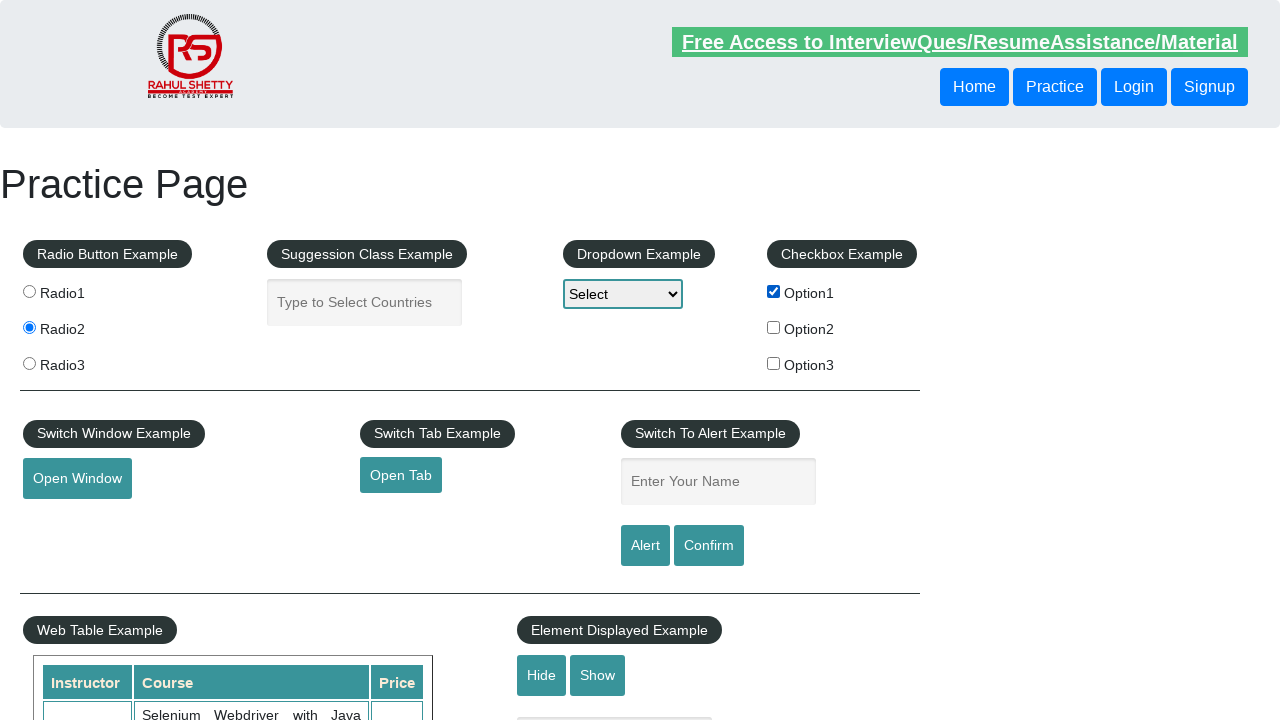

Selected checkbox option 2 at (774, 327) on #checkBoxOption2
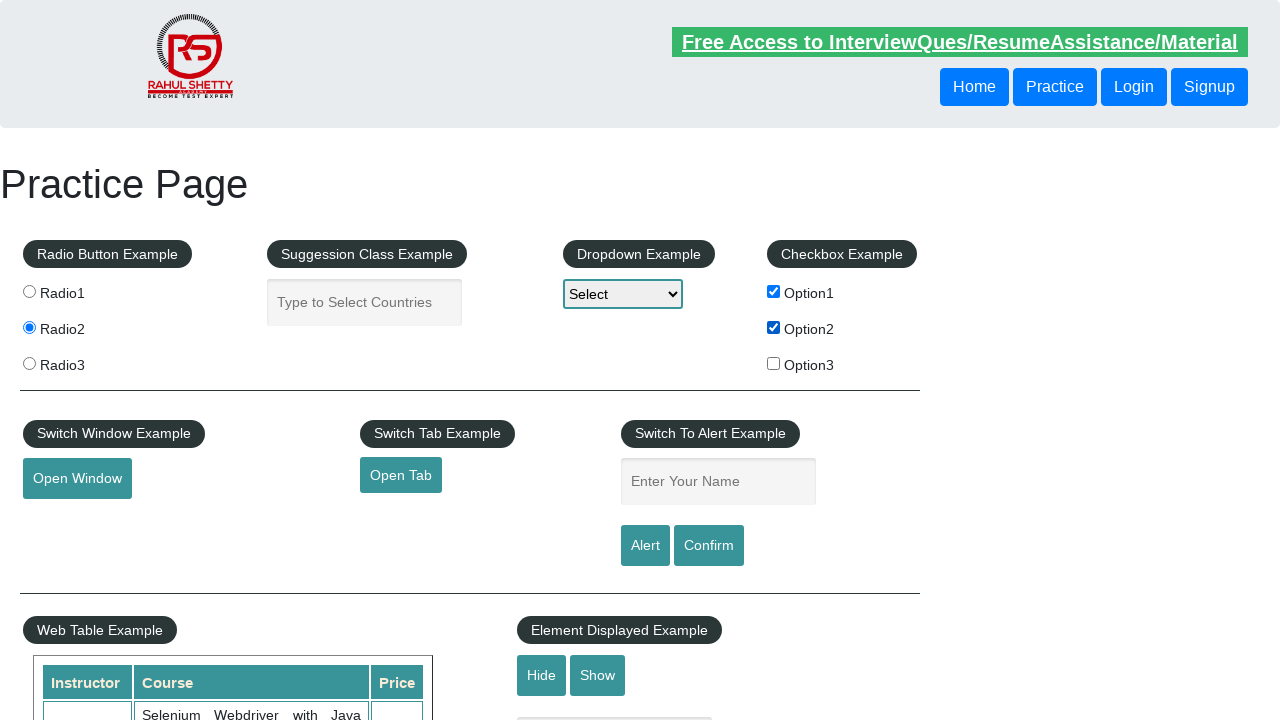

Verified radio button option 2 is checked
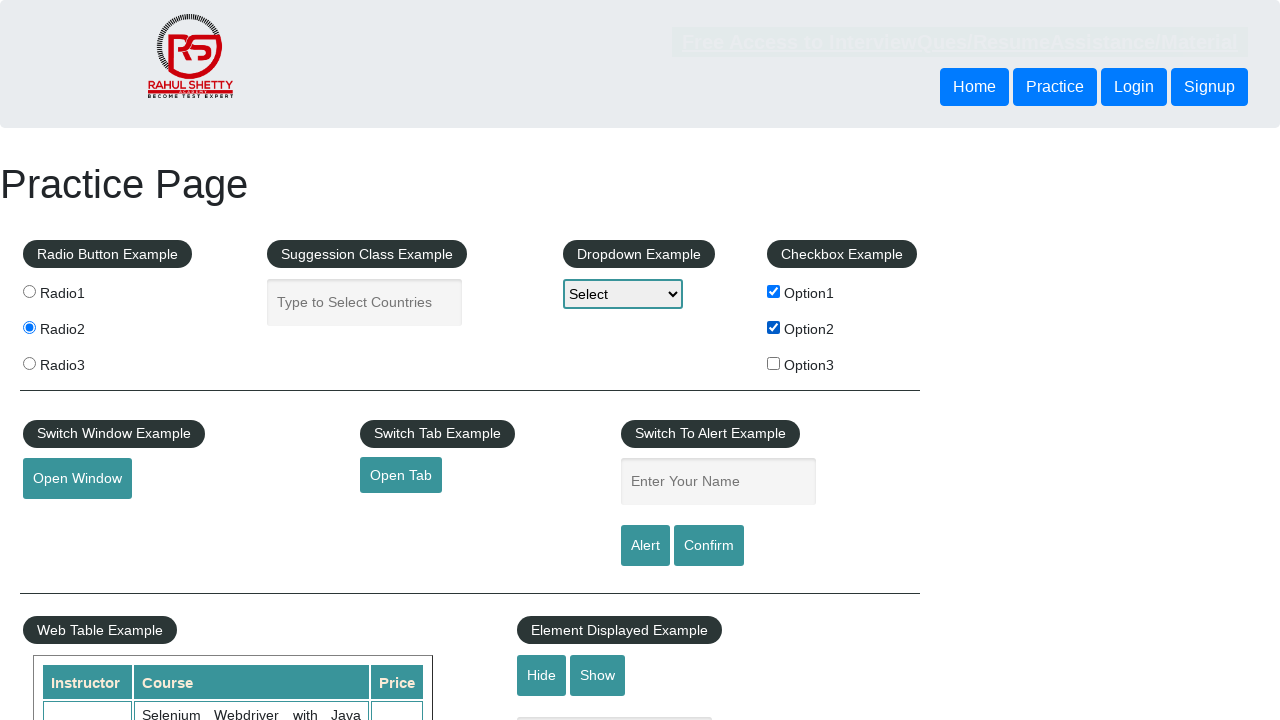

Verified checkbox option 1 is checked
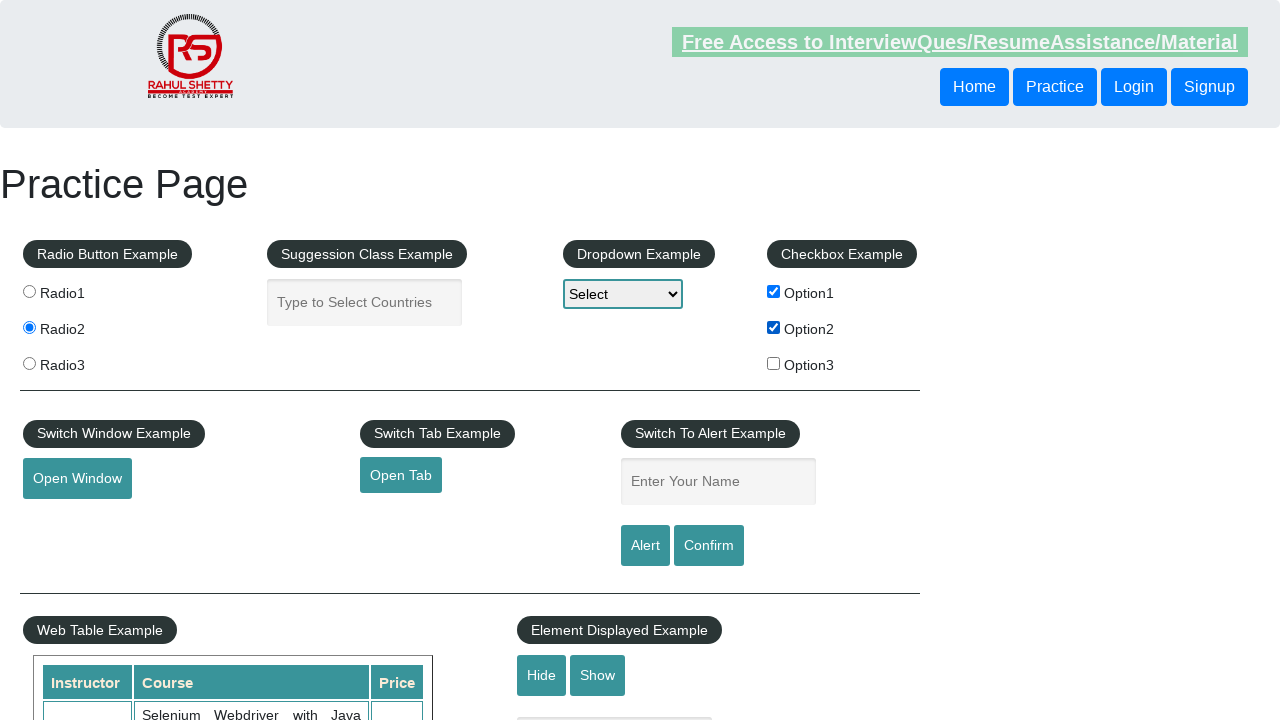

Verified checkbox option 2 is checked
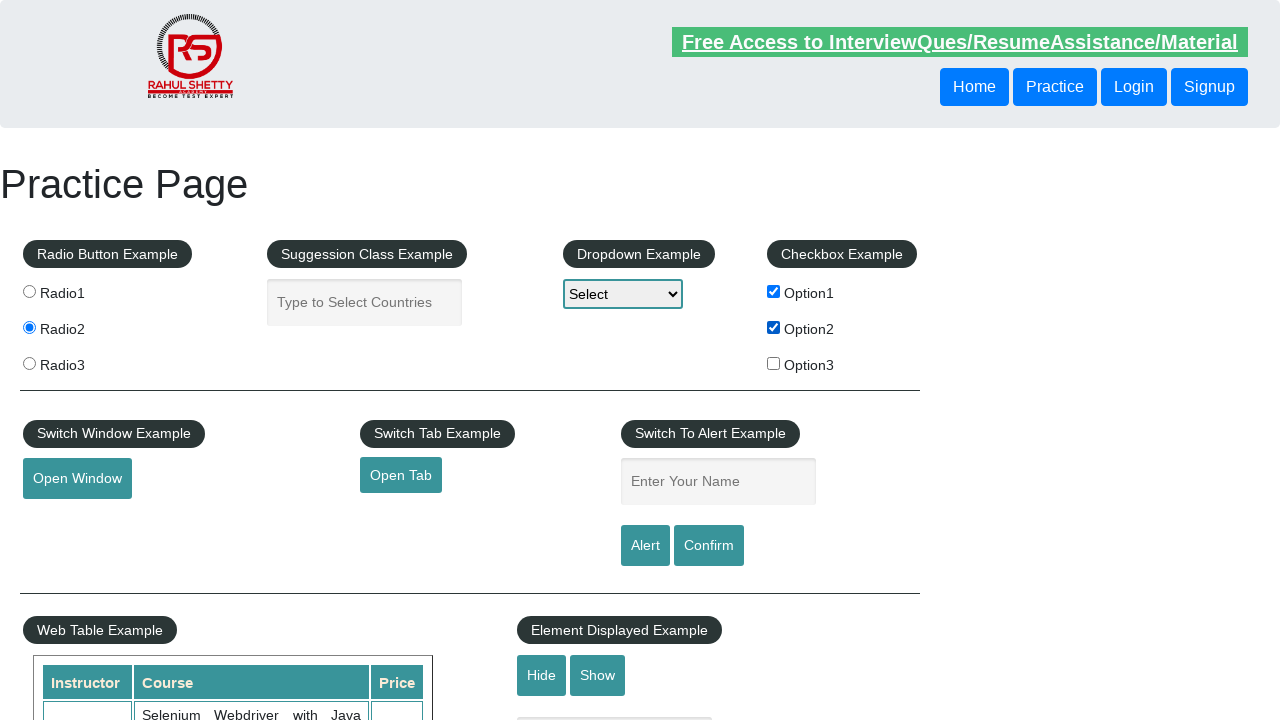

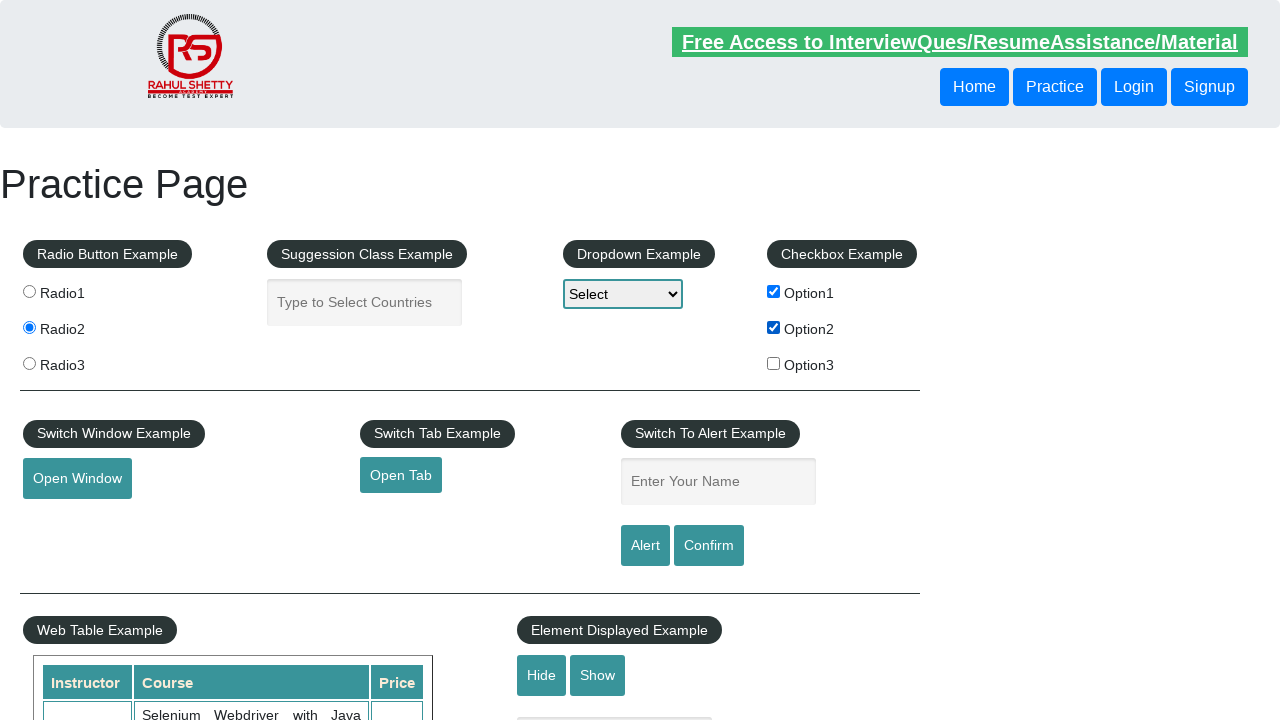